Navigates to a page with loading images and waits for at least 3 images to be loaded in the image container

Starting URL: https://bonigarcia.dev/selenium-webdriver-java/loading-images.html

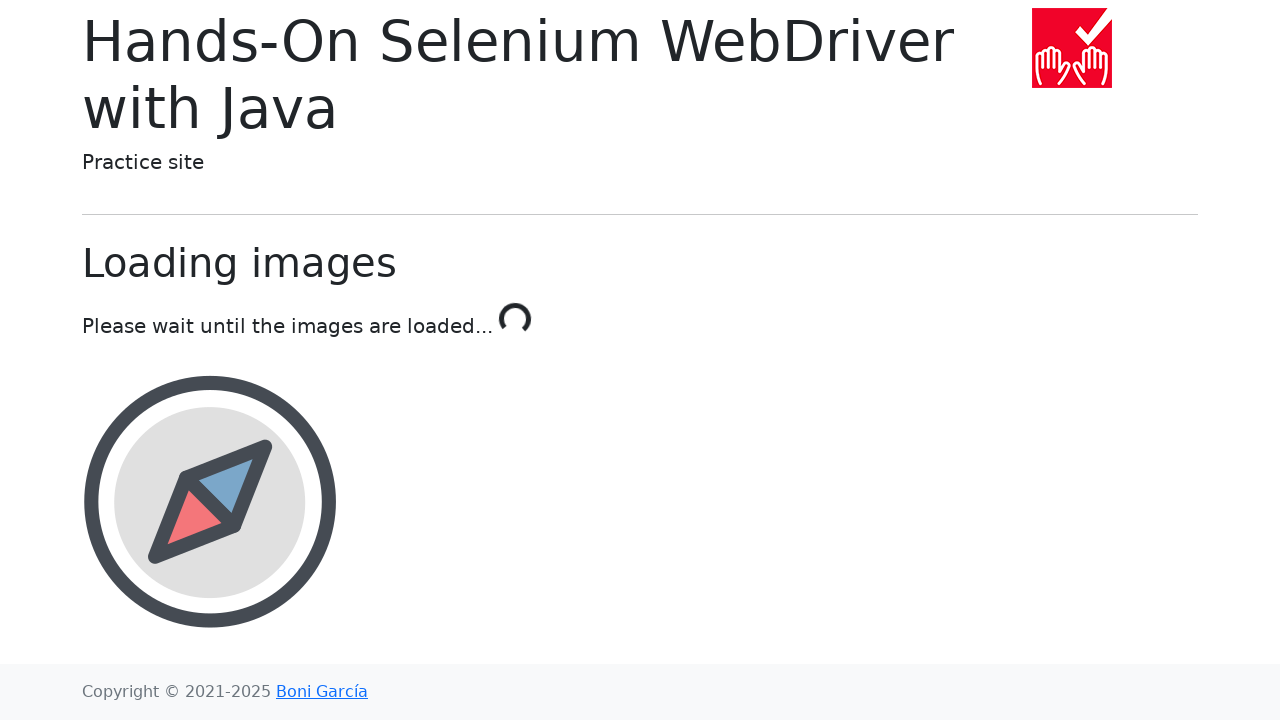

Navigated to loading images page
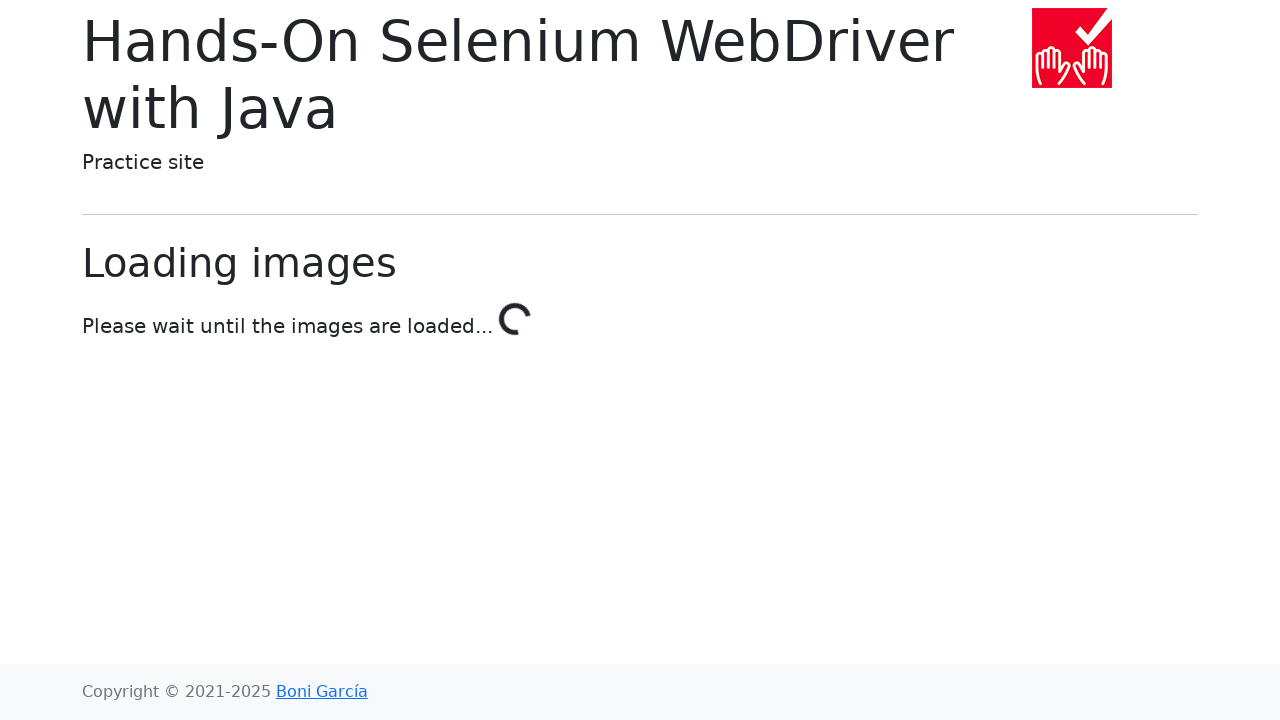

Waited for at least 3 images to load in the image container
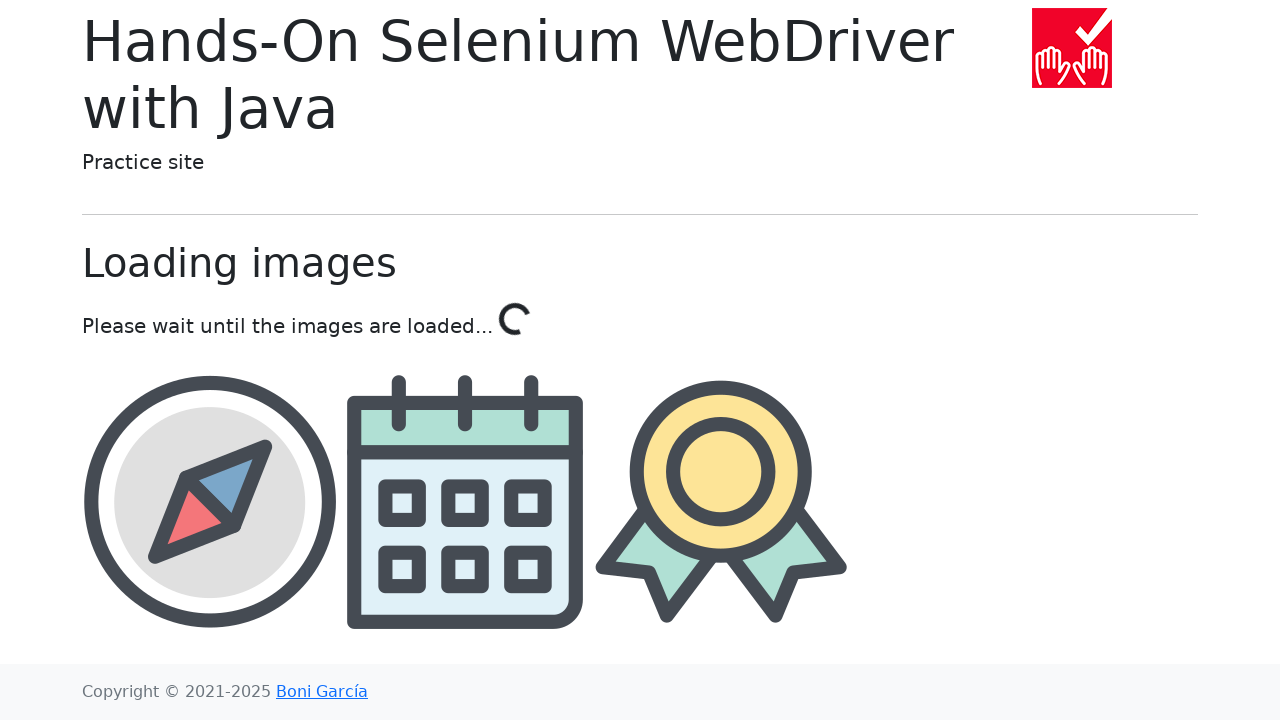

Retrieved all images from the image container
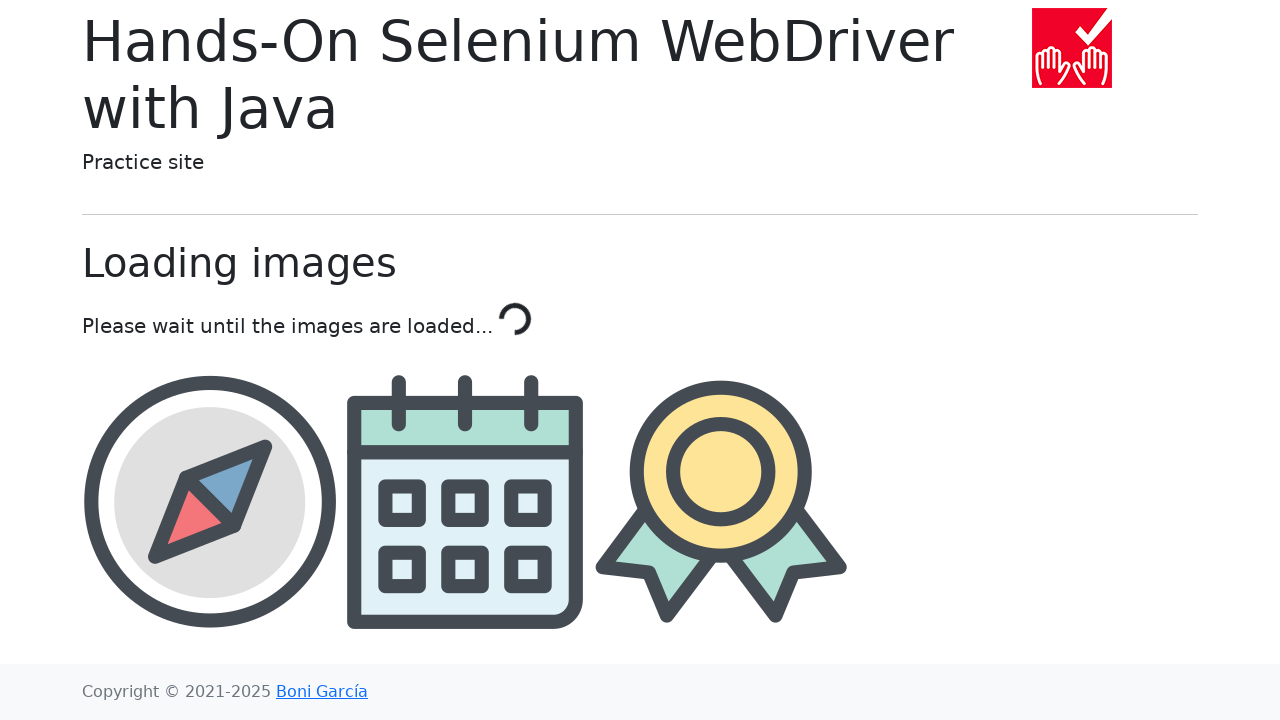

Verified that more than 2 images are present (3 images found)
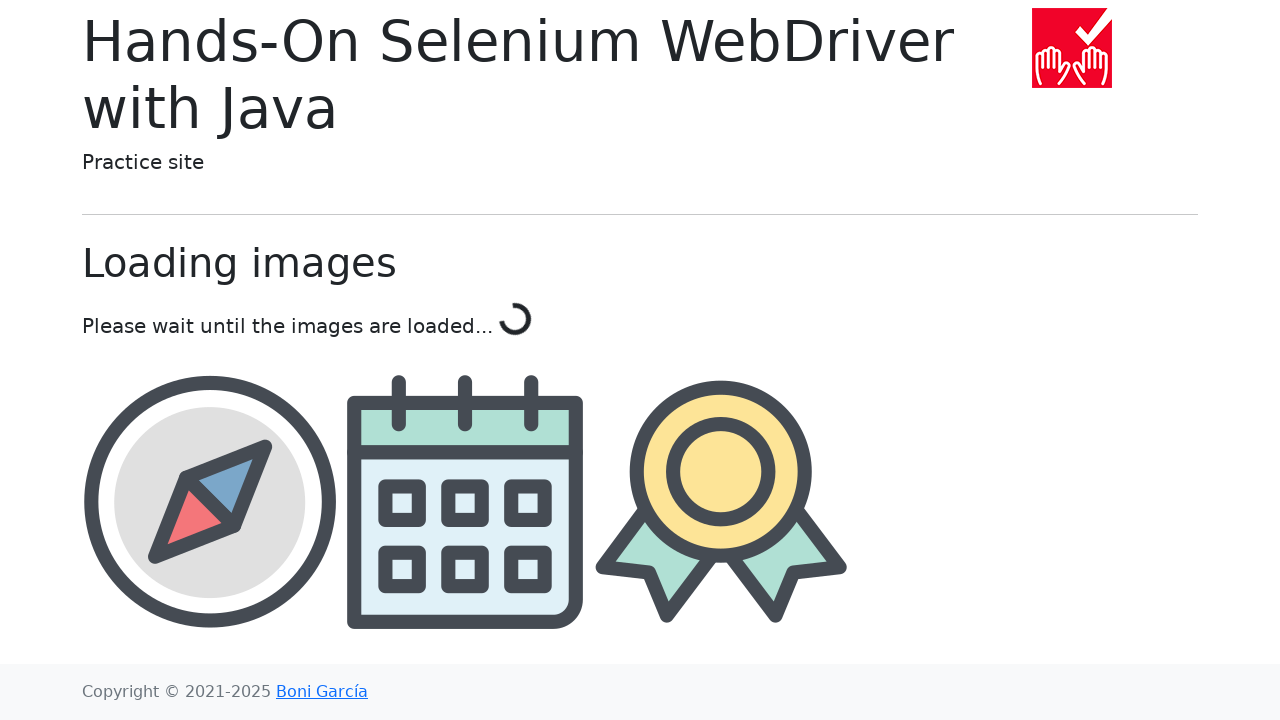

Retrieved src attribute of third image: img/award.png
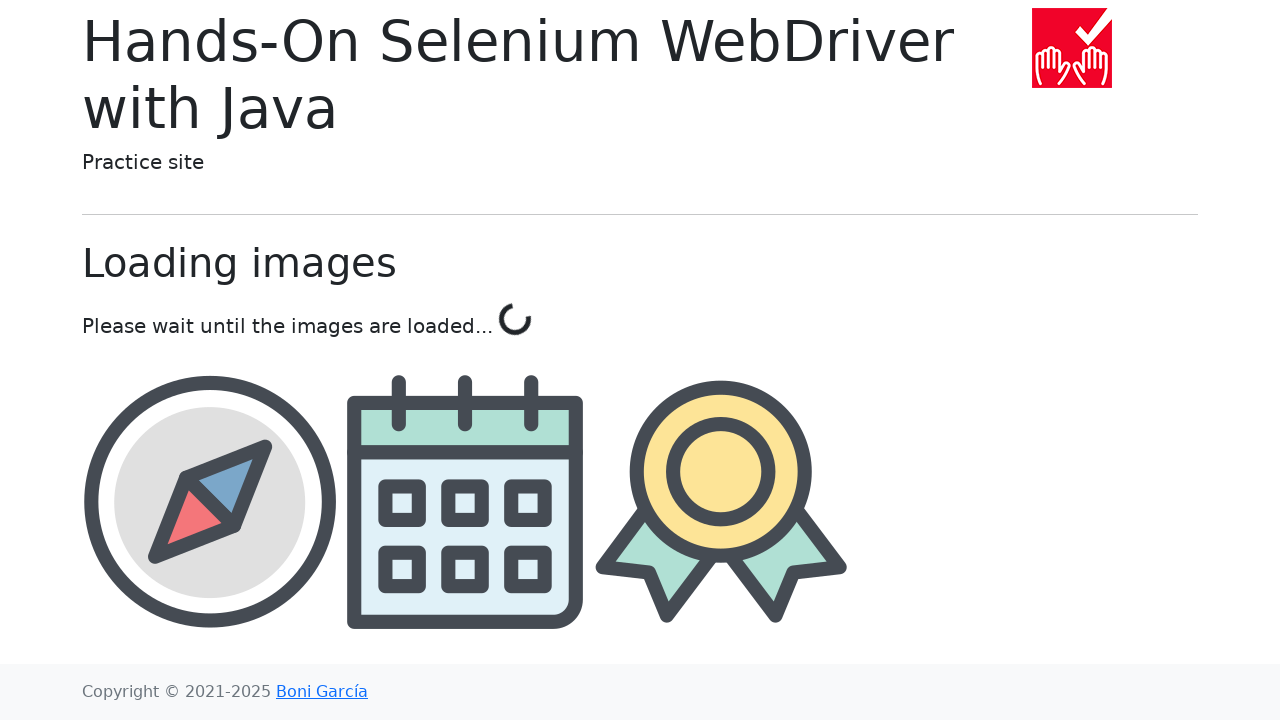

Printed third image src to console
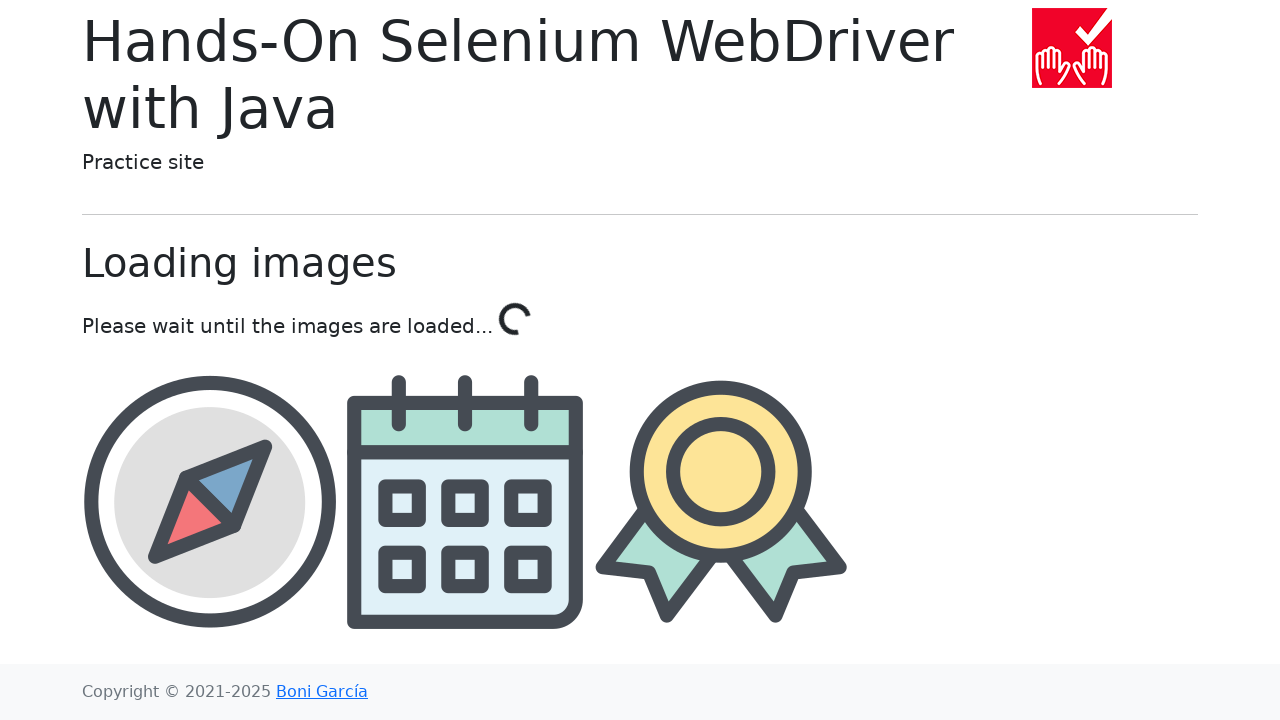

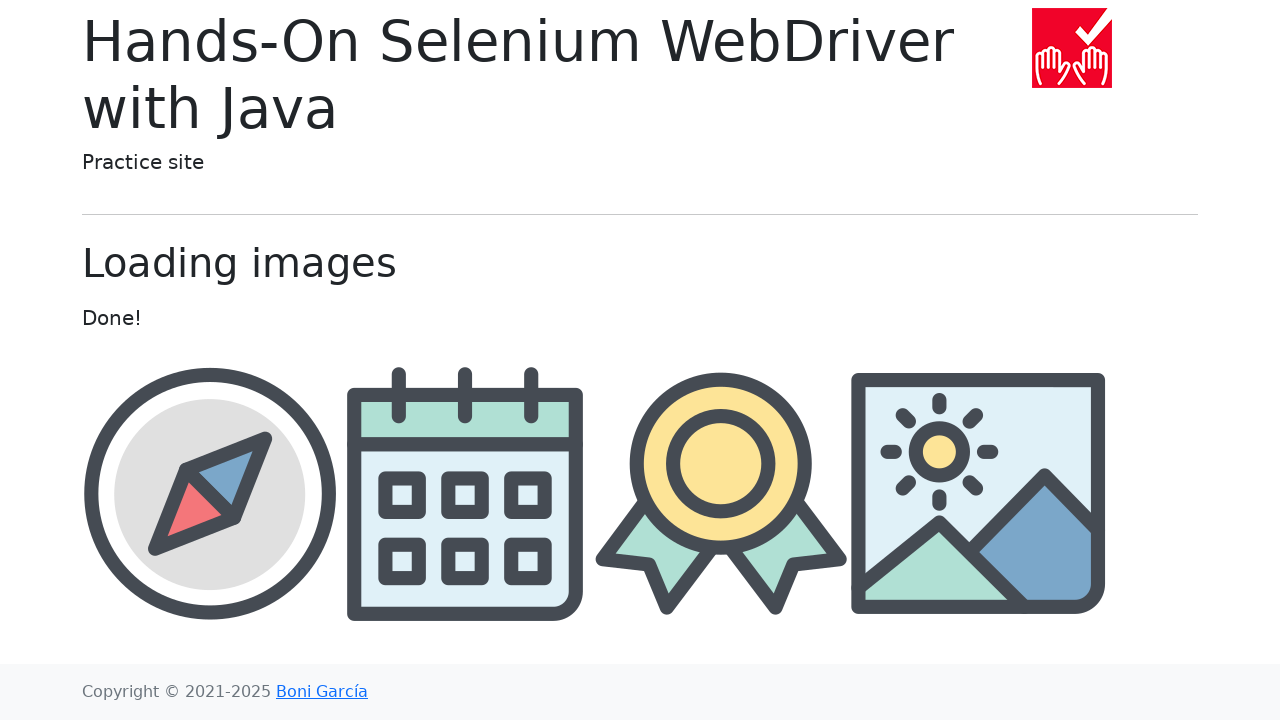